Tests window handle functionality by opening a popup window, iterating through all windows to close the popup, switching back to the parent window, and then filling a search field.

Starting URL: http://omayo.blogspot.com/

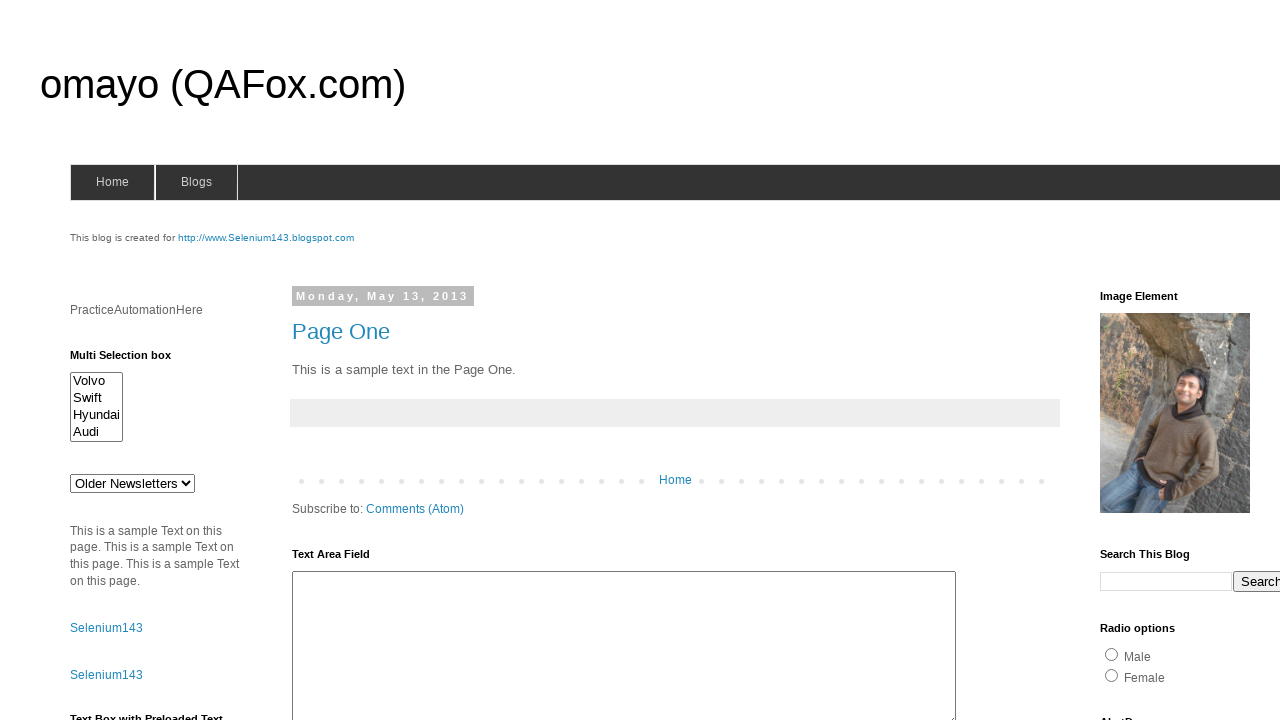

Clicked link to open a popup window at (132, 360) on text=Open a popup window
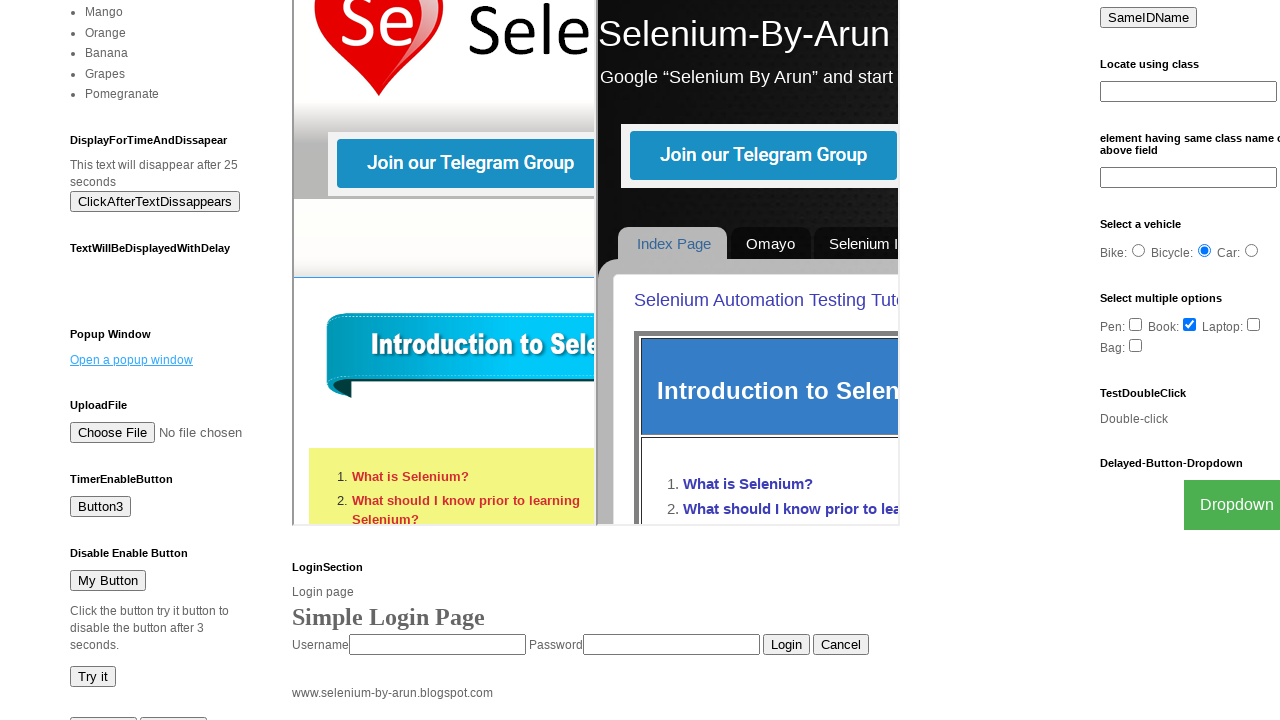

Waited for popup window to open
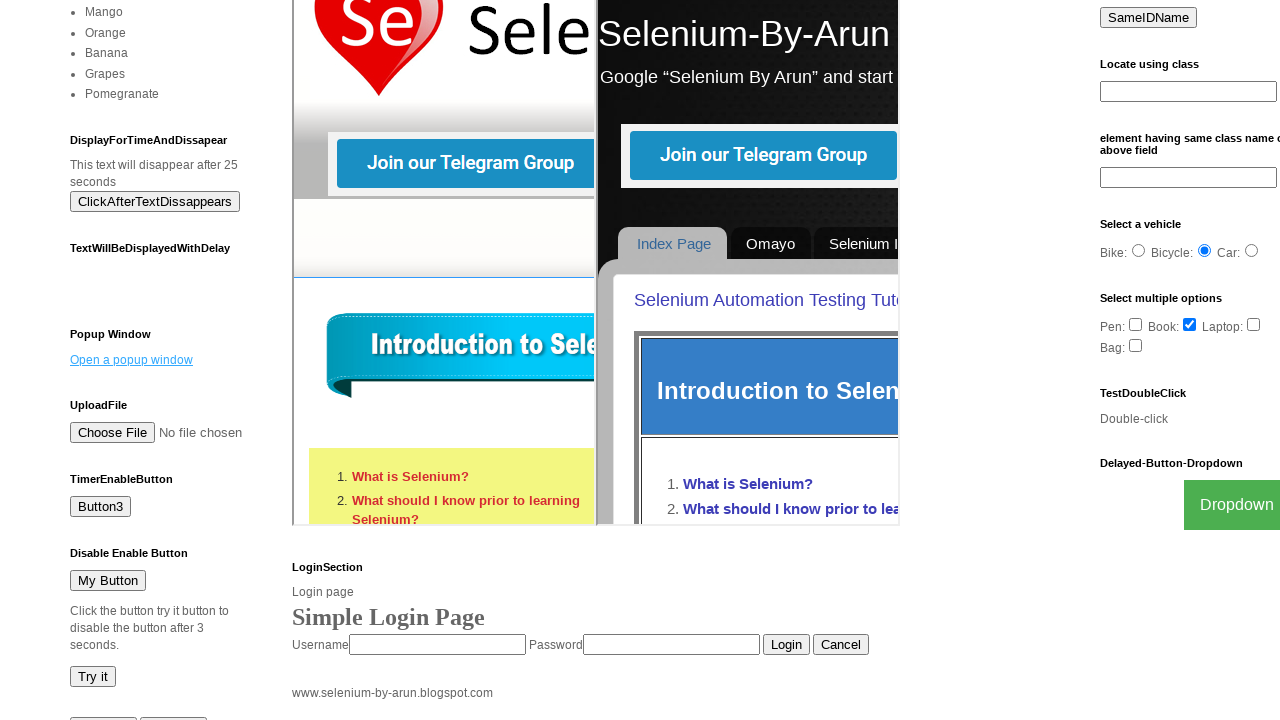

Retrieved all pages from context
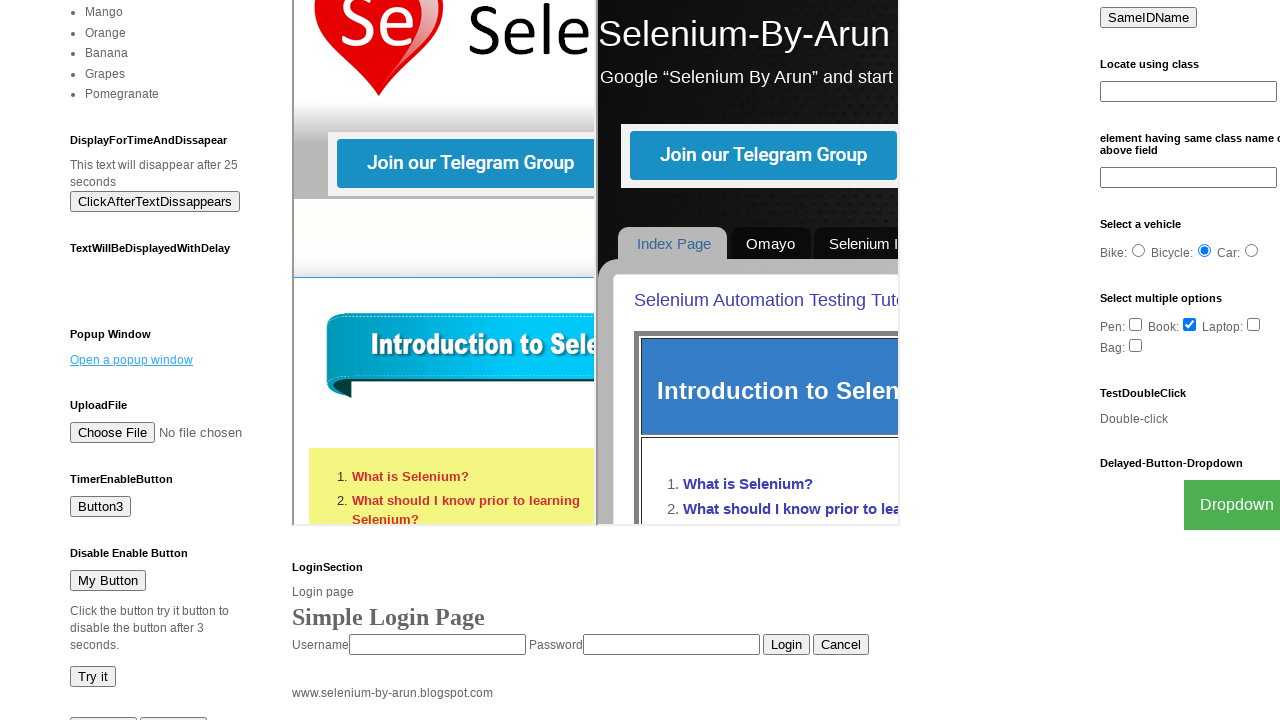

Brought parent page to front
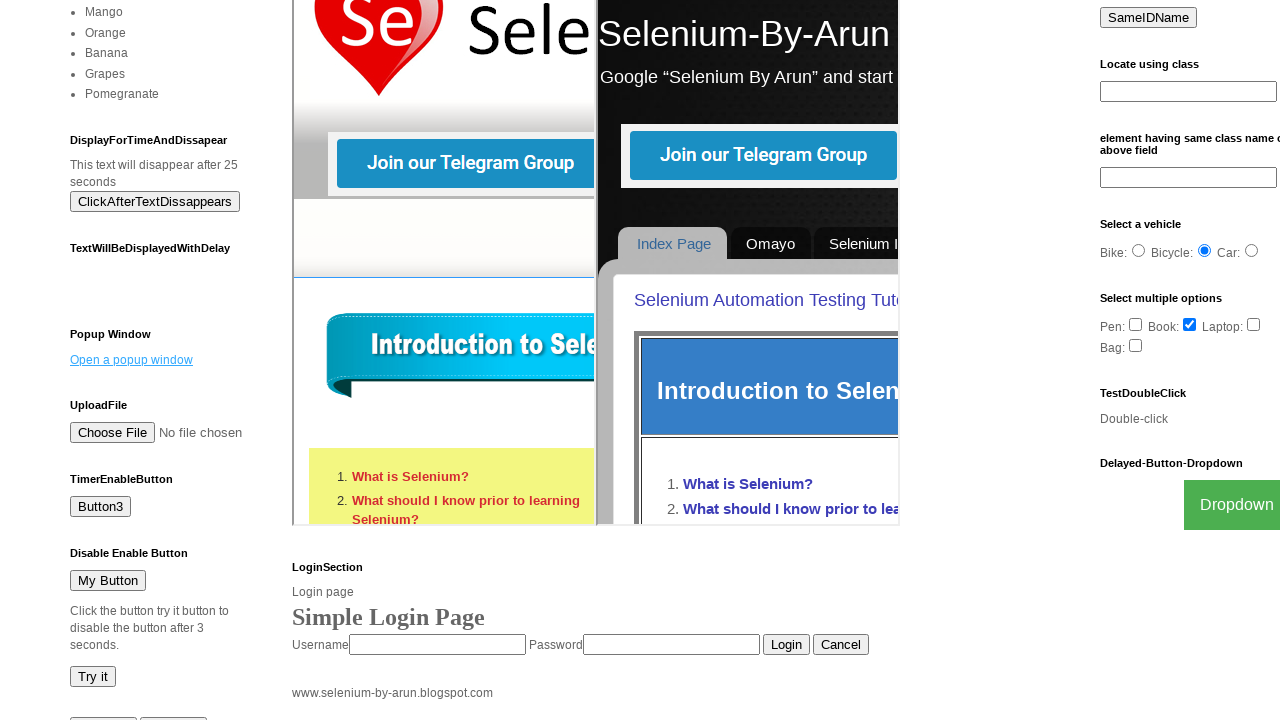

Filled search field with '123445' on input[name='q']
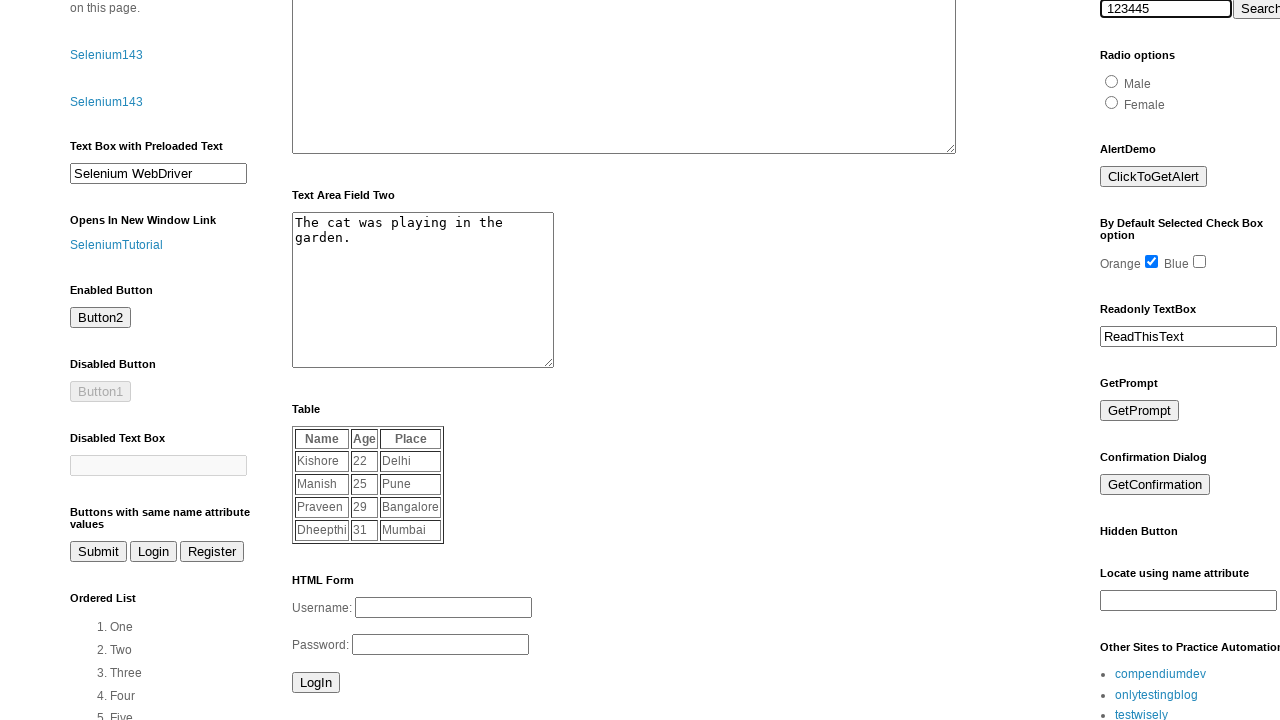

Waited to see search result
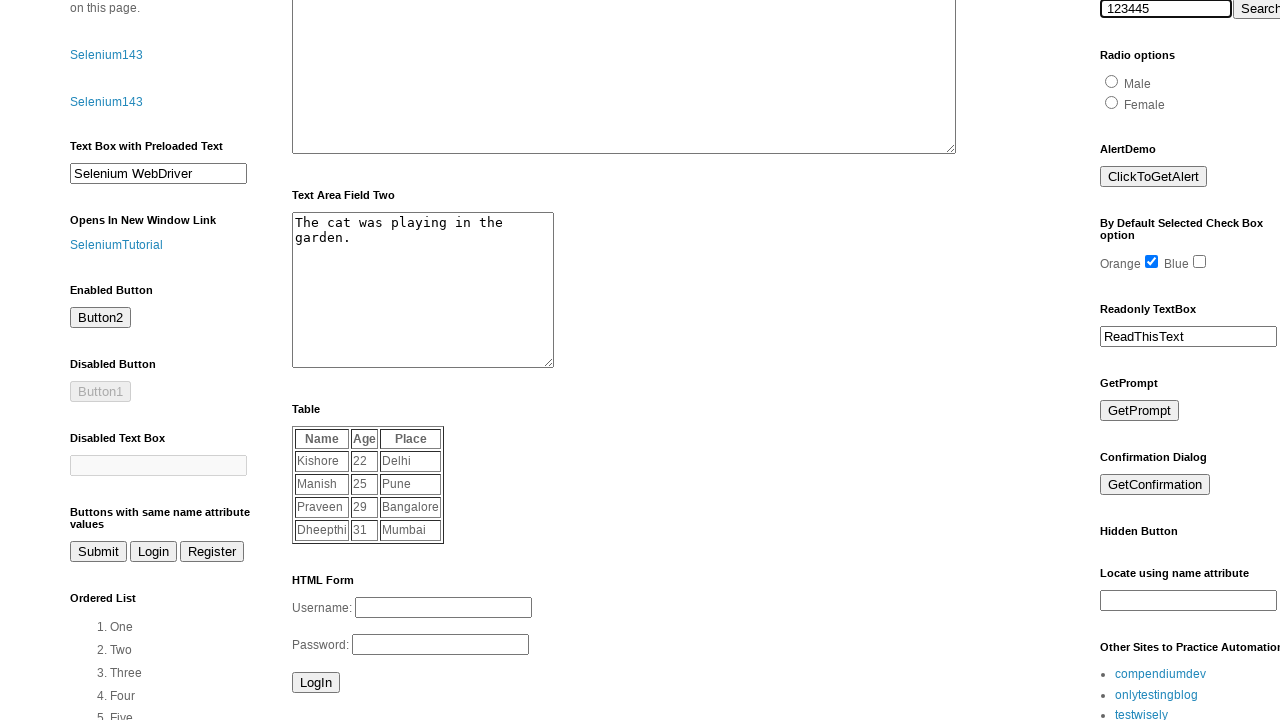

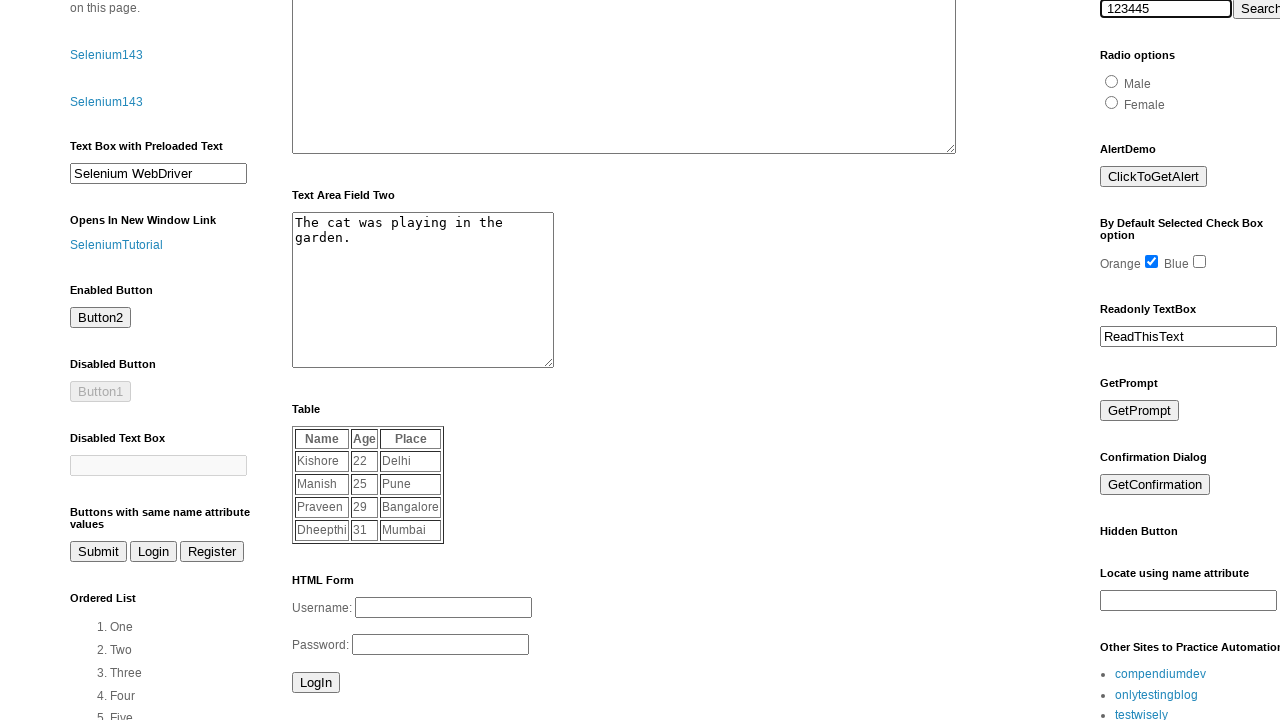